Tests mouse actions including right-click and double-click on specific buttons

Starting URL: https://demoqa.com/buttons

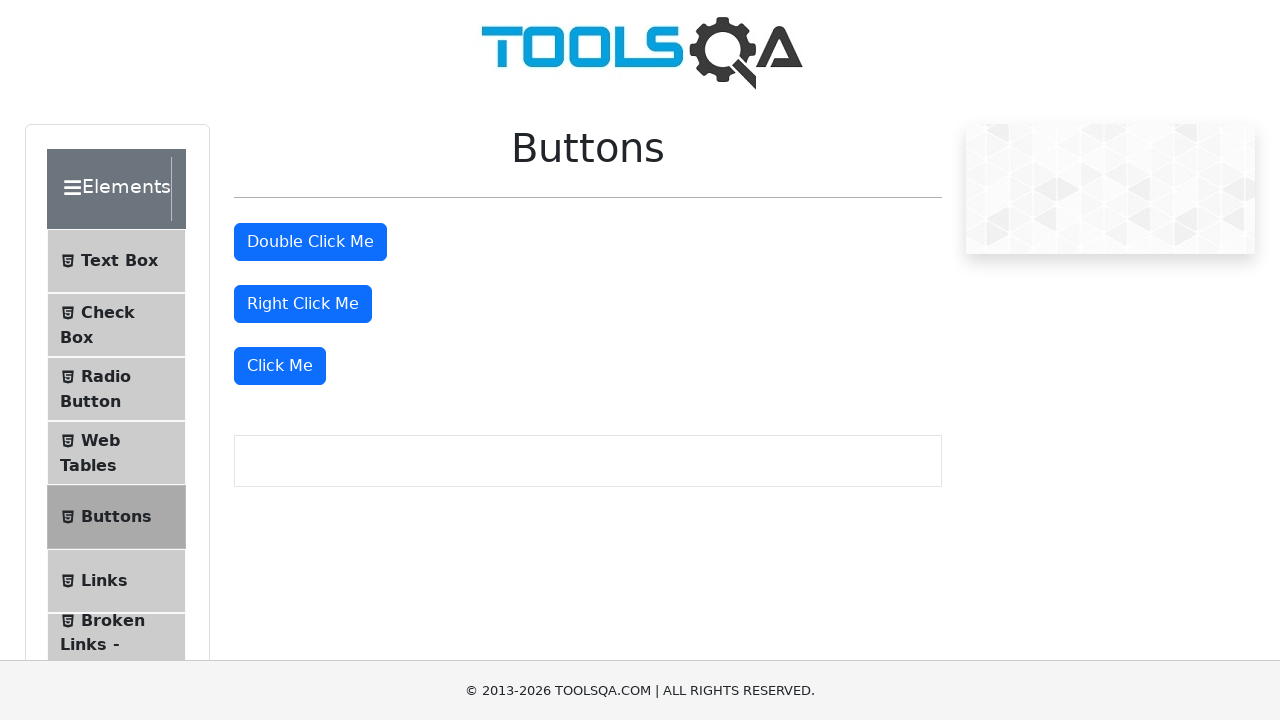

Right-clicked on the right-click button at (303, 304) on #rightClickBtn
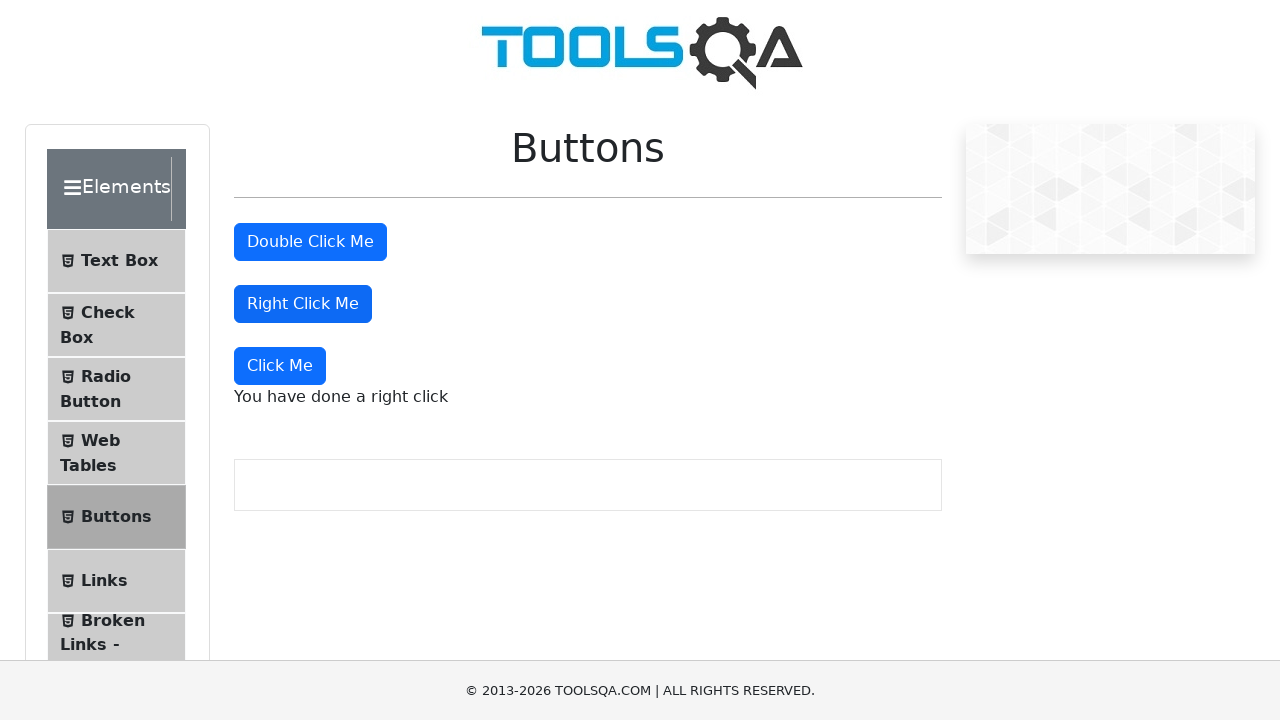

Double-clicked on the double-click button at (310, 242) on #doubleClickBtn
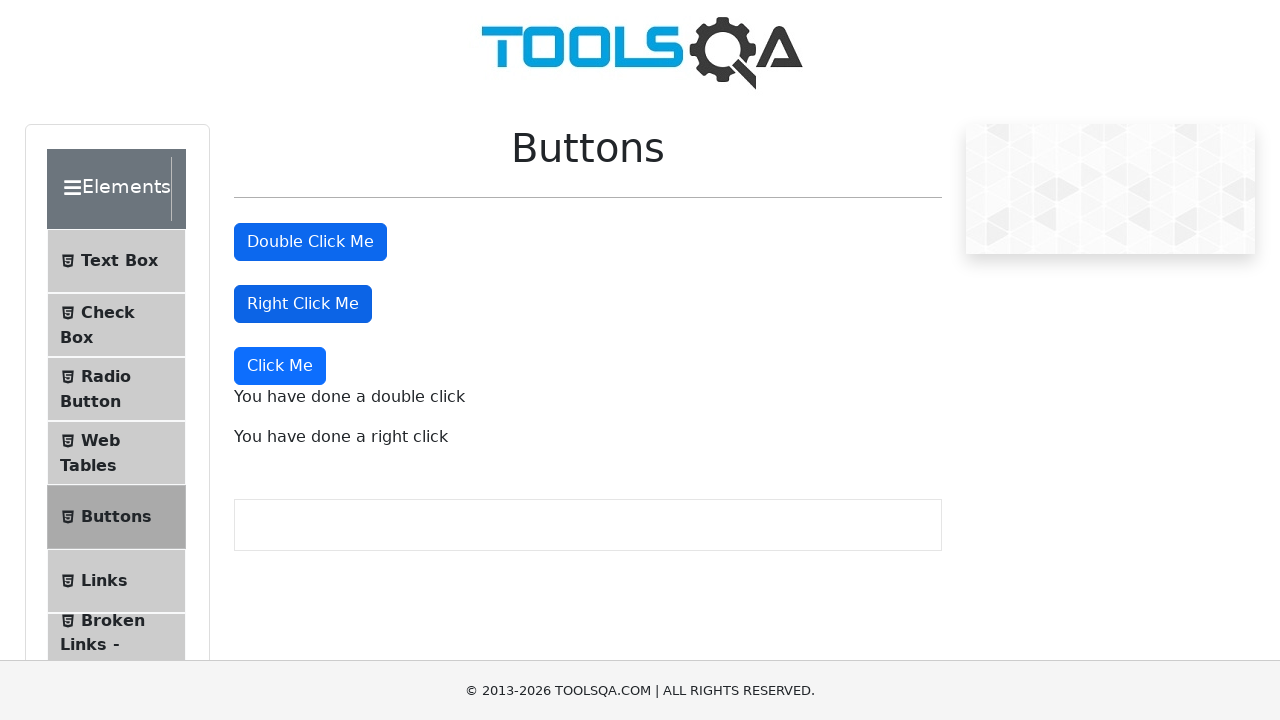

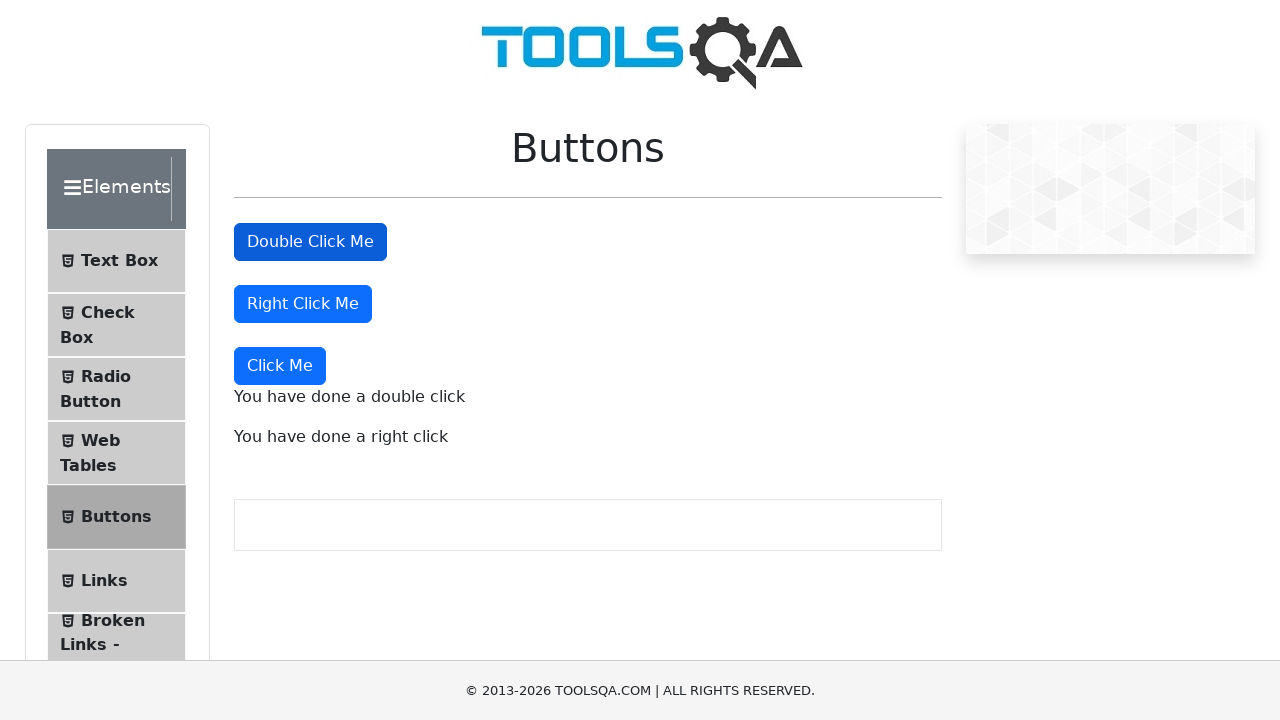